Tests dynamic controls by verifying a textbox is initially disabled, clicking Enable button, and confirming the textbox becomes enabled with a success message

Starting URL: https://the-internet.herokuapp.com/dynamic_controls

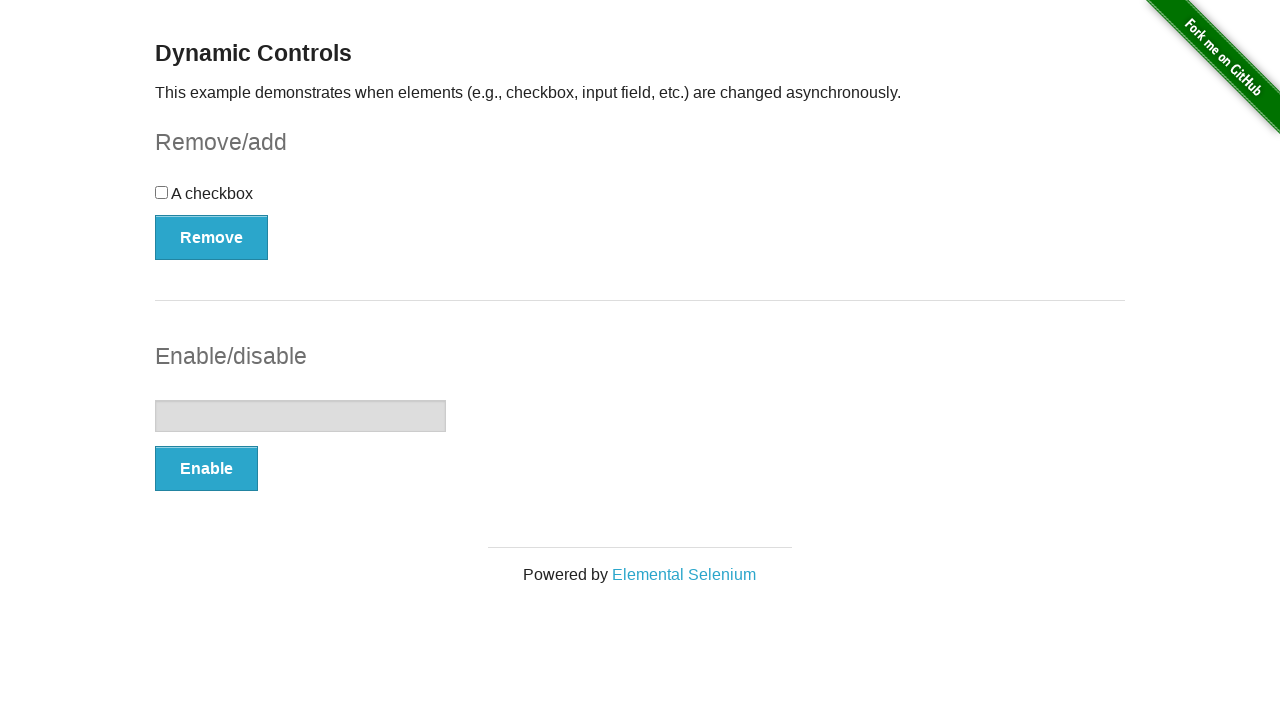

Located the textbox element
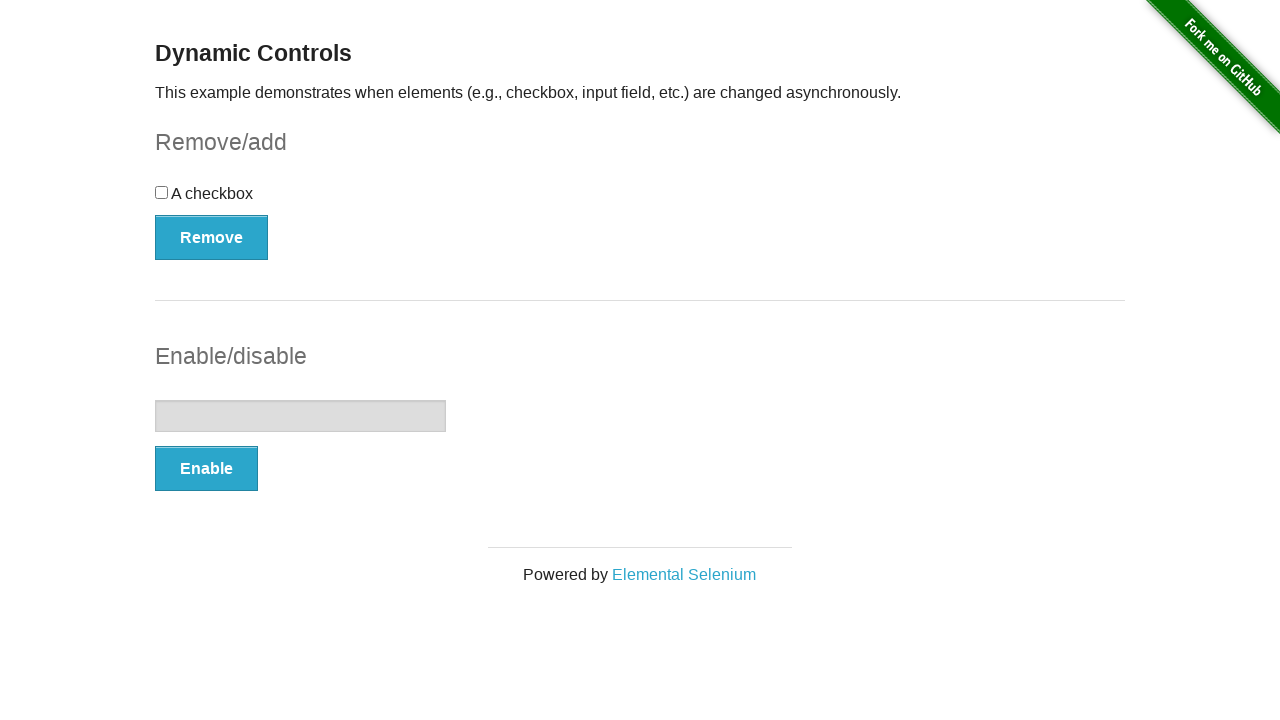

Verified textbox is initially disabled
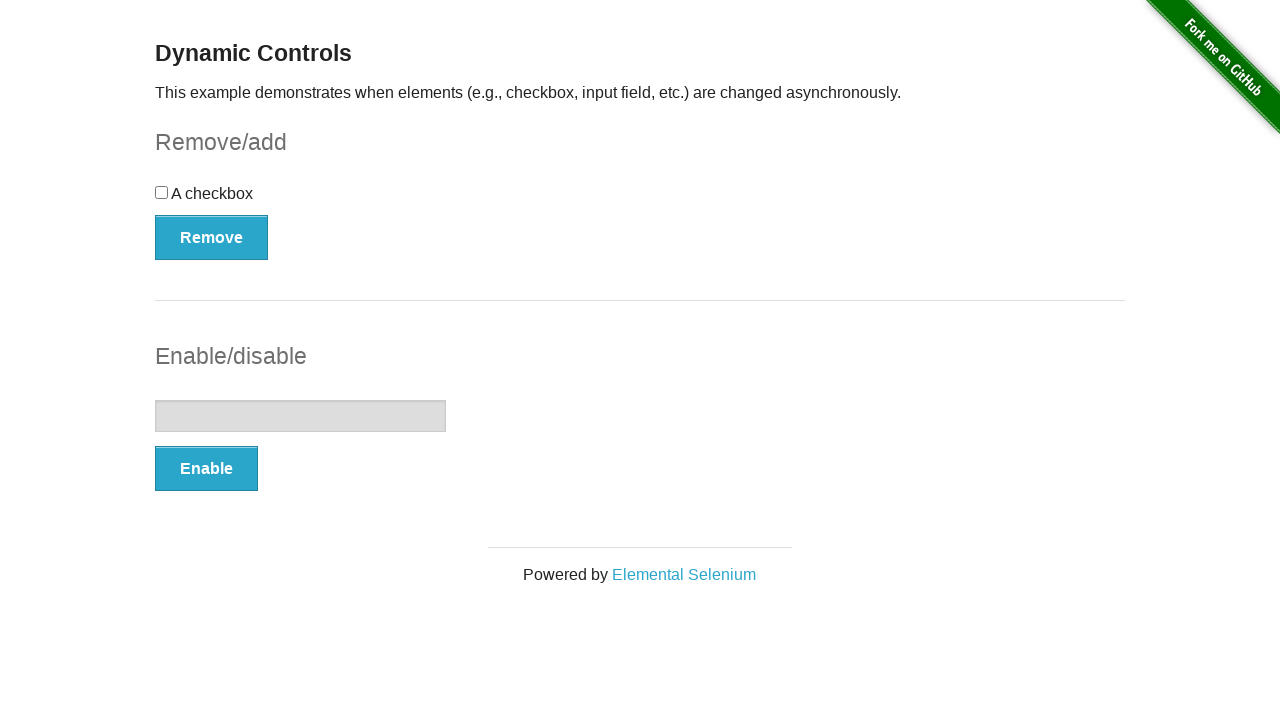

Clicked the Enable button at (206, 469) on button:has-text('Enable')
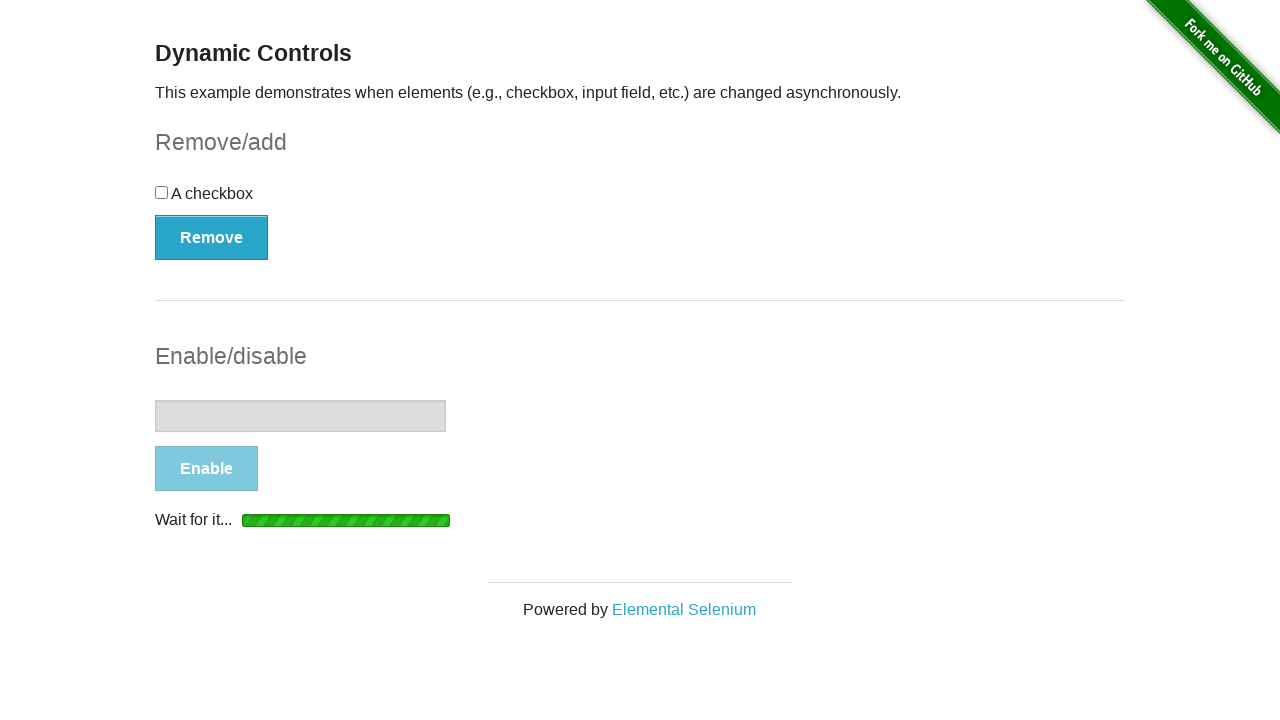

Success message 'It's enabled!' appeared
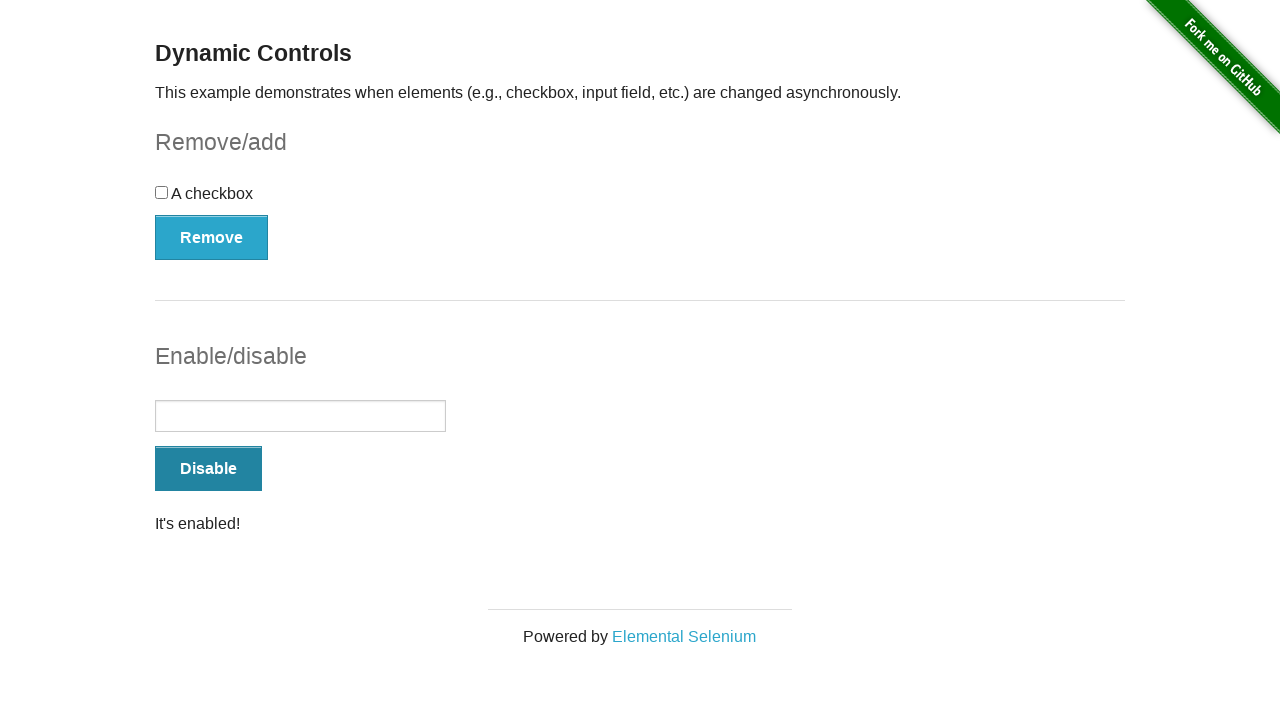

Confirmed success message is visible
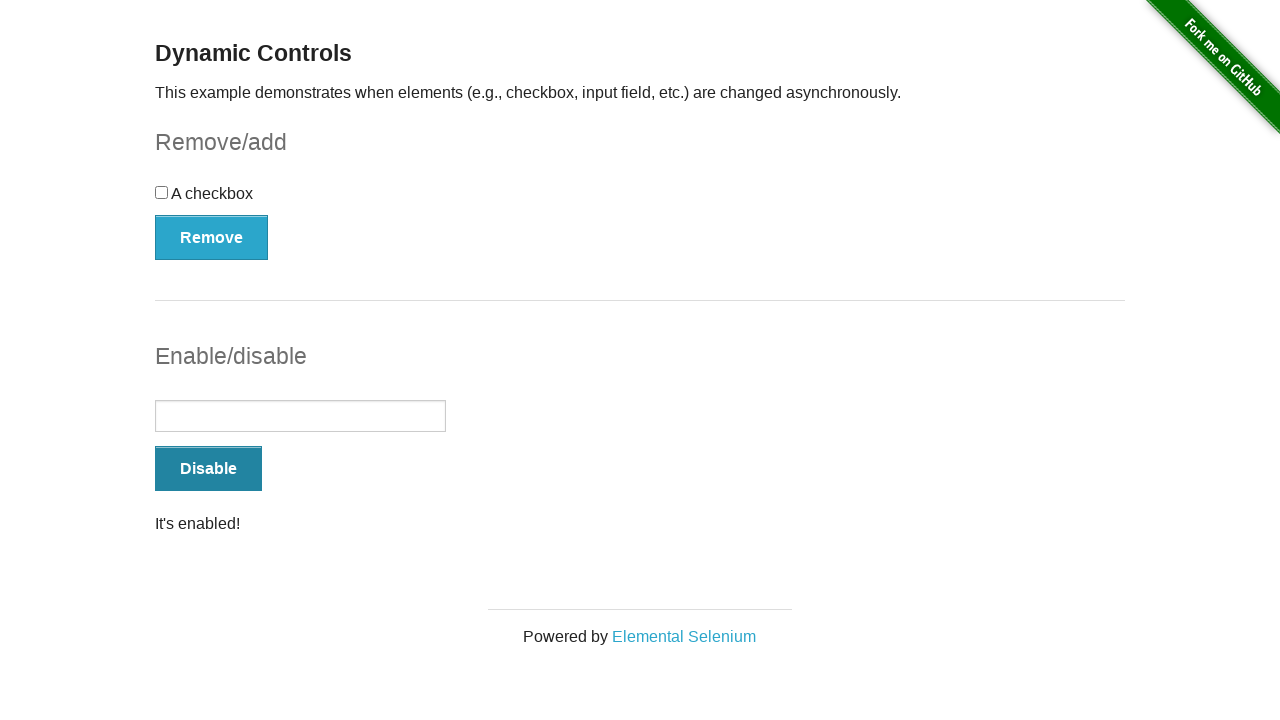

Verified textbox is now enabled
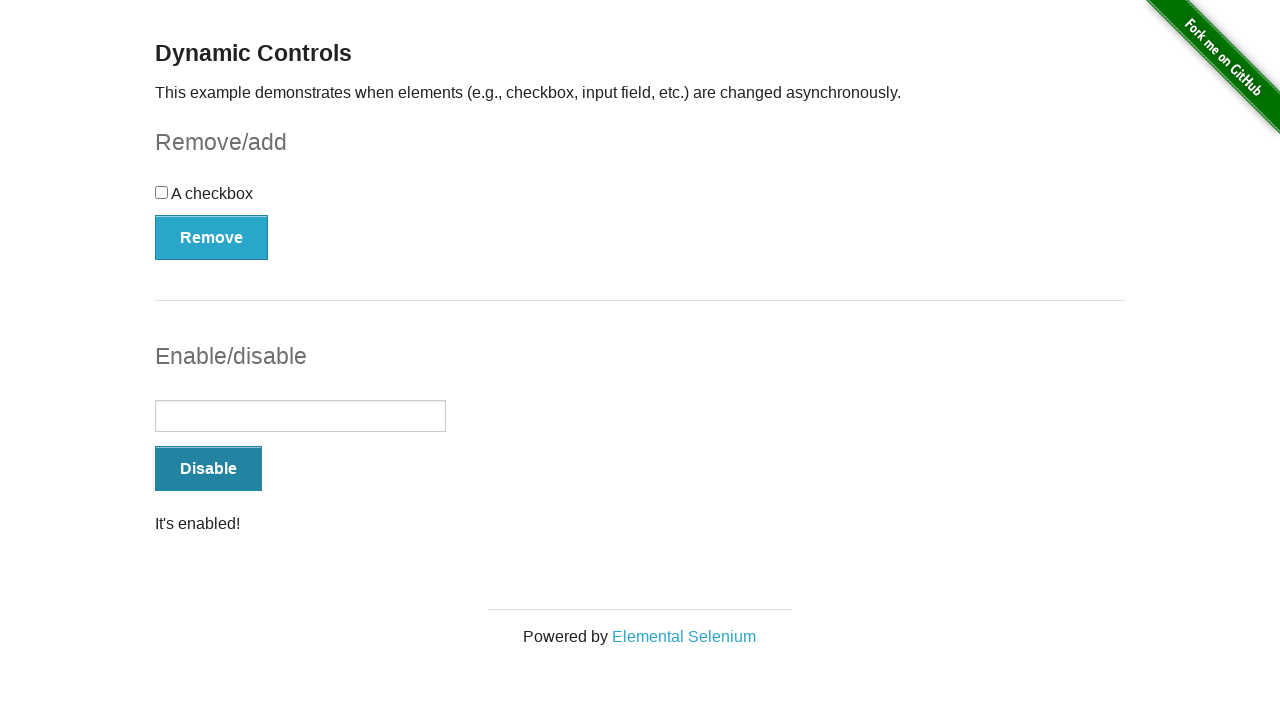

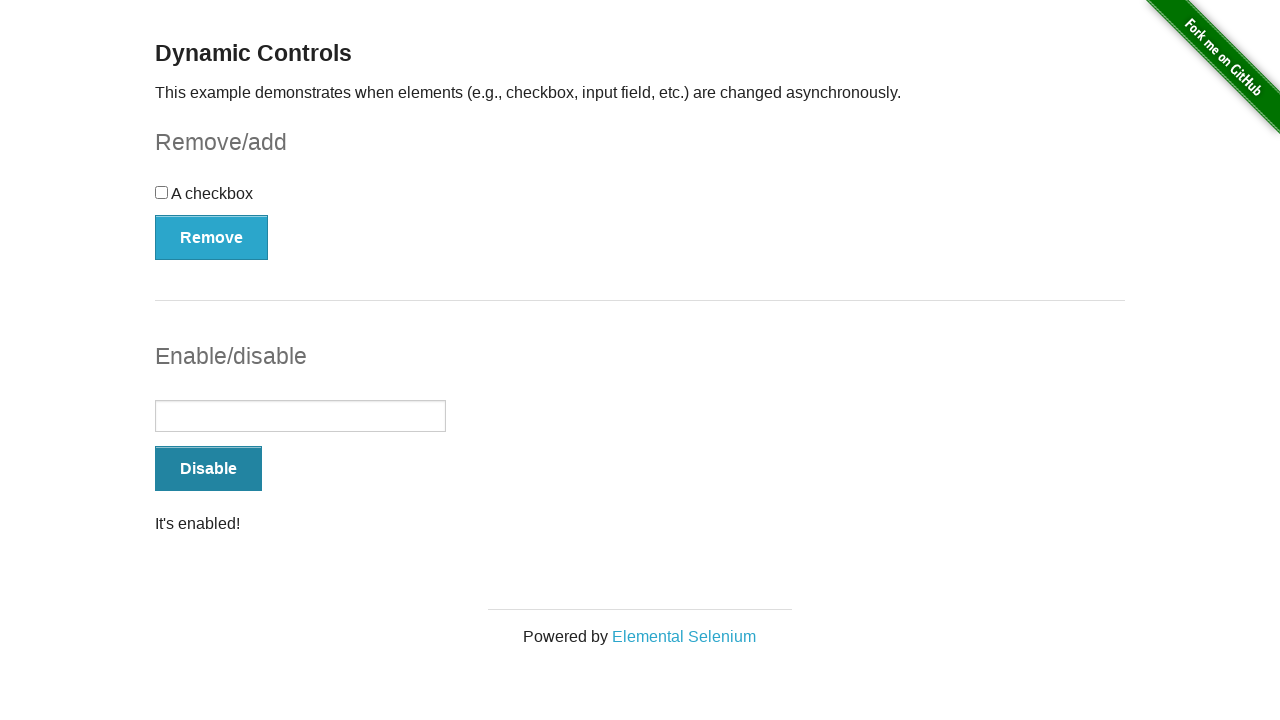